Fills out a form with various personal and professional information fields, leaving the zip code field empty, then submits the form to trigger validation

Starting URL: https://bonigarcia.dev/selenium-webdriver-java/data-types.html

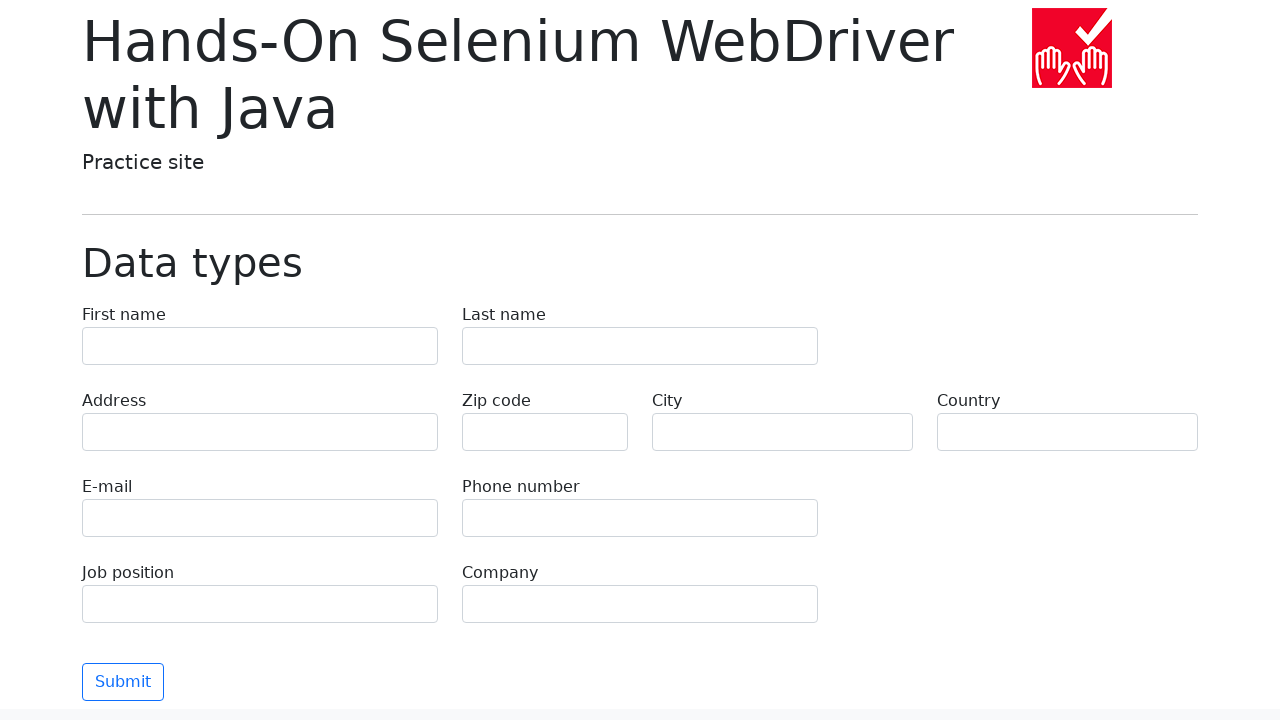

Filled first name field with 'Иван' on input[name='first-name']
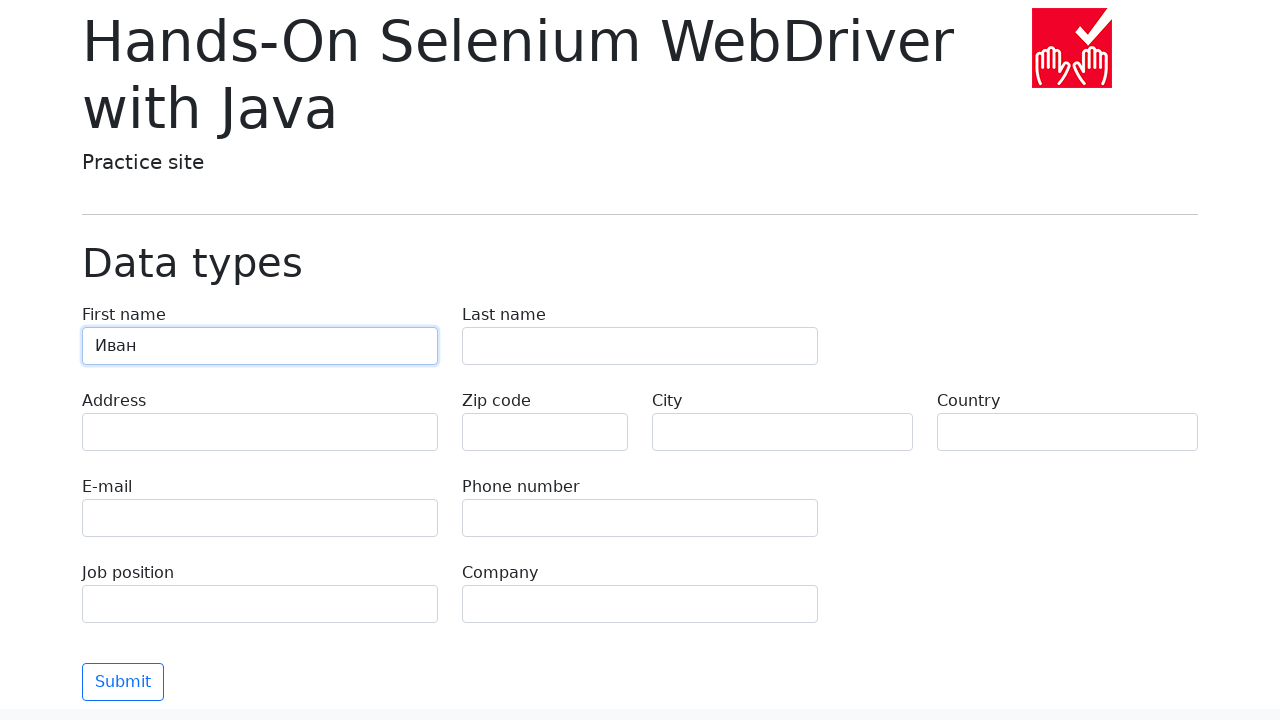

Filled last name field with 'Петров' on input[name='last-name']
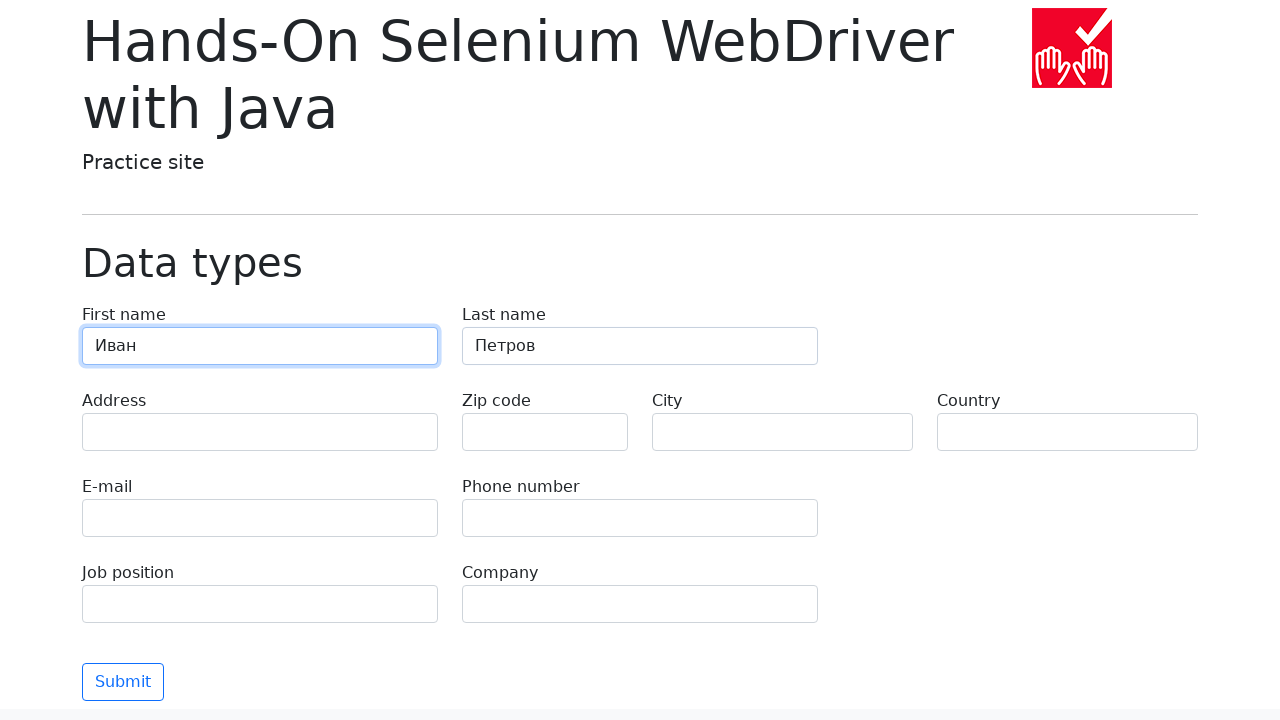

Filled address field with 'Ленина, 55-3' on input[name='address']
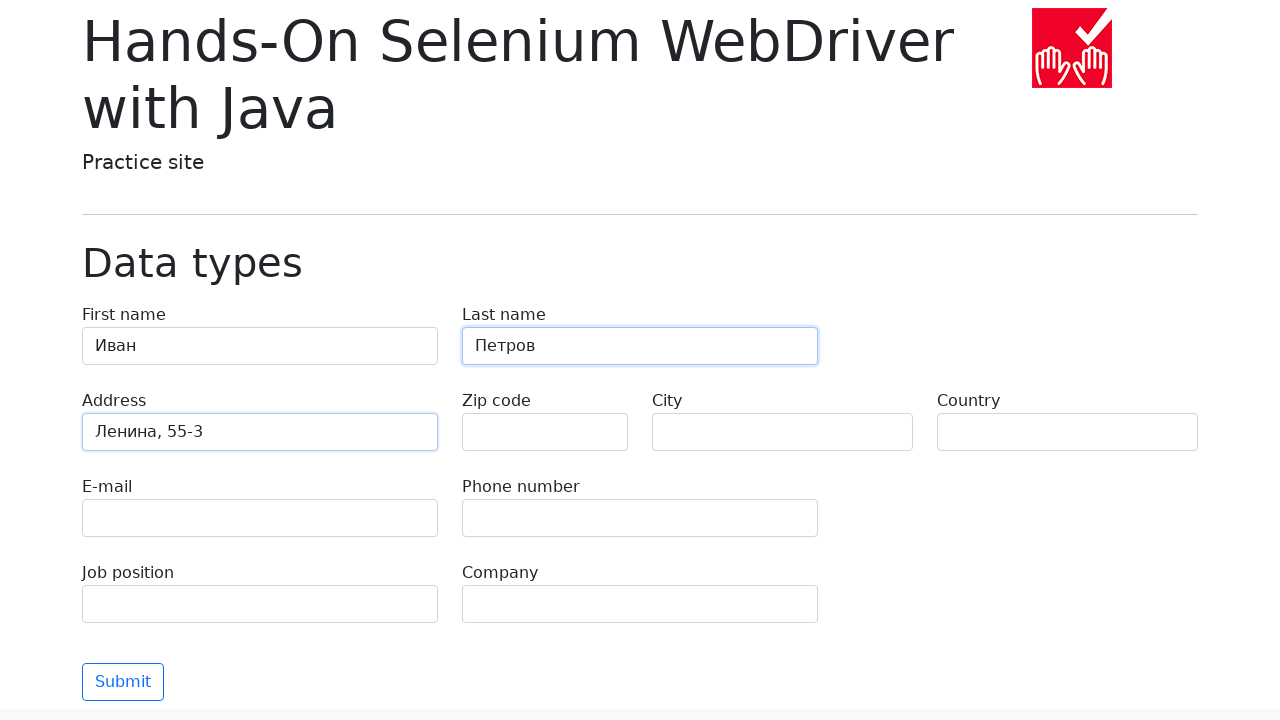

Filled email field with 'test@skypro.com' on input[name='e-mail']
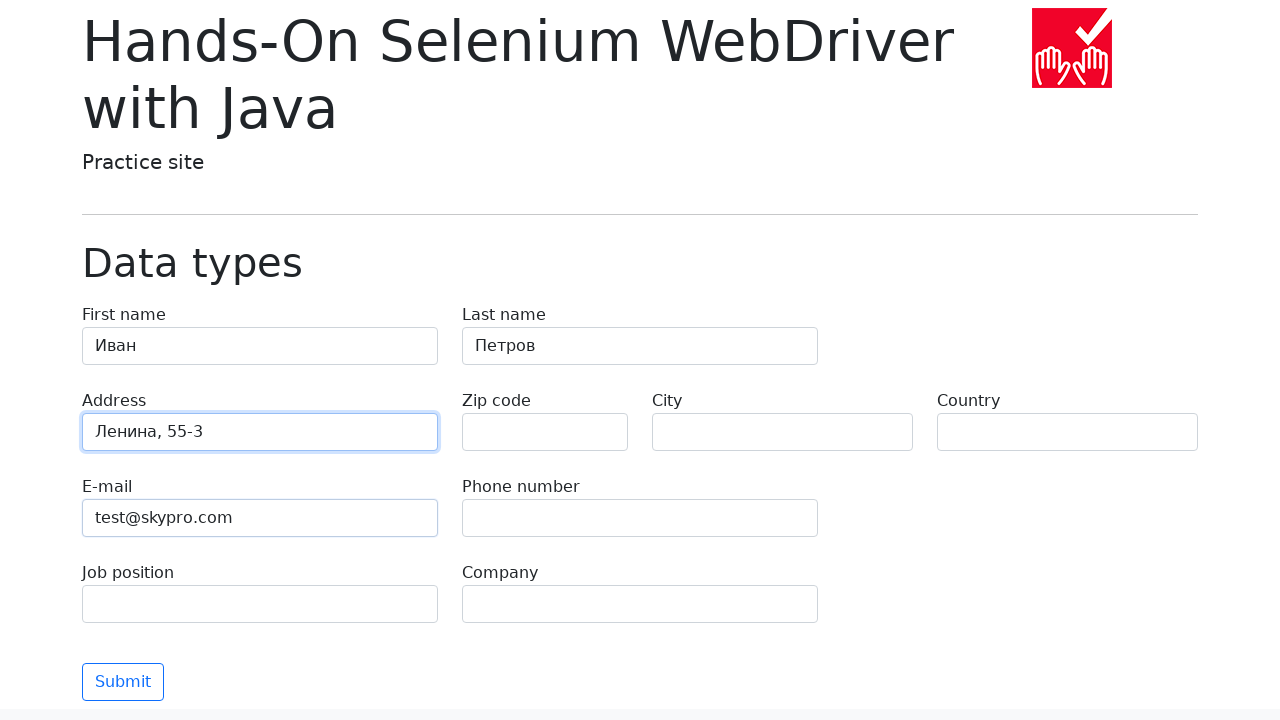

Filled phone number field with '+7985899998787' on input[name='phone']
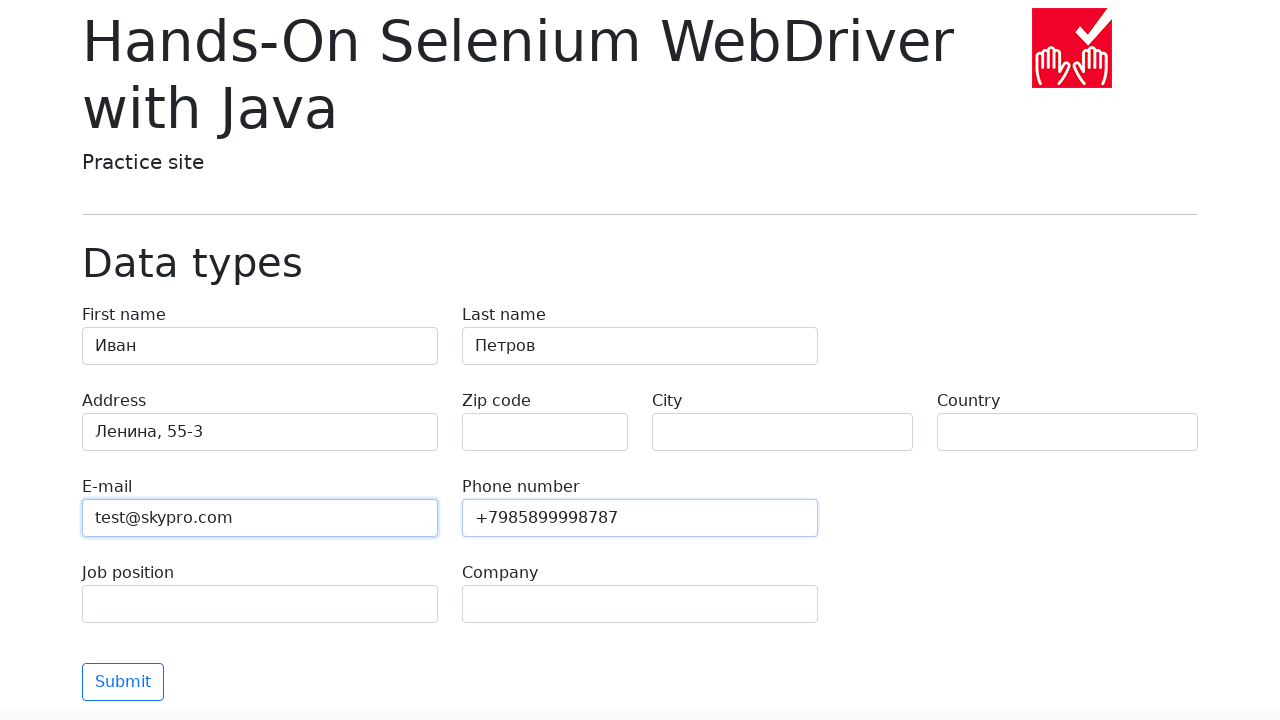

Skipped zip-code field to test validation
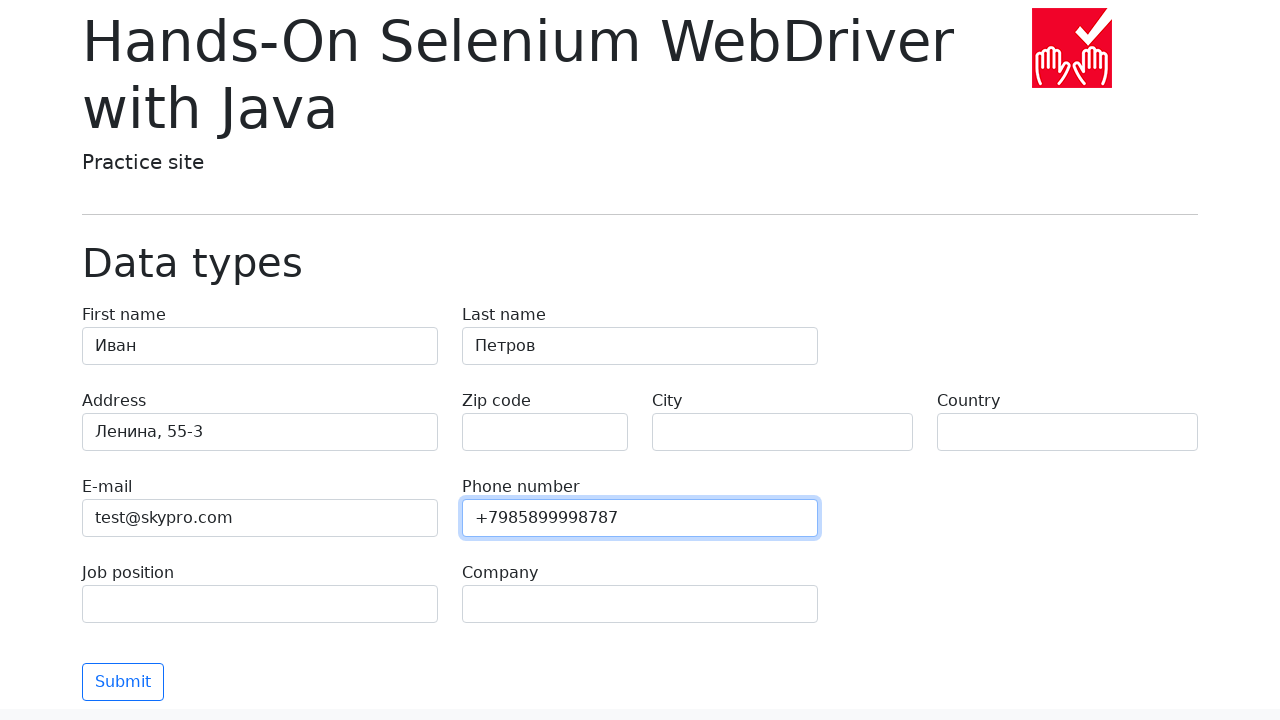

Filled city field with 'Москва' on input[name='city']
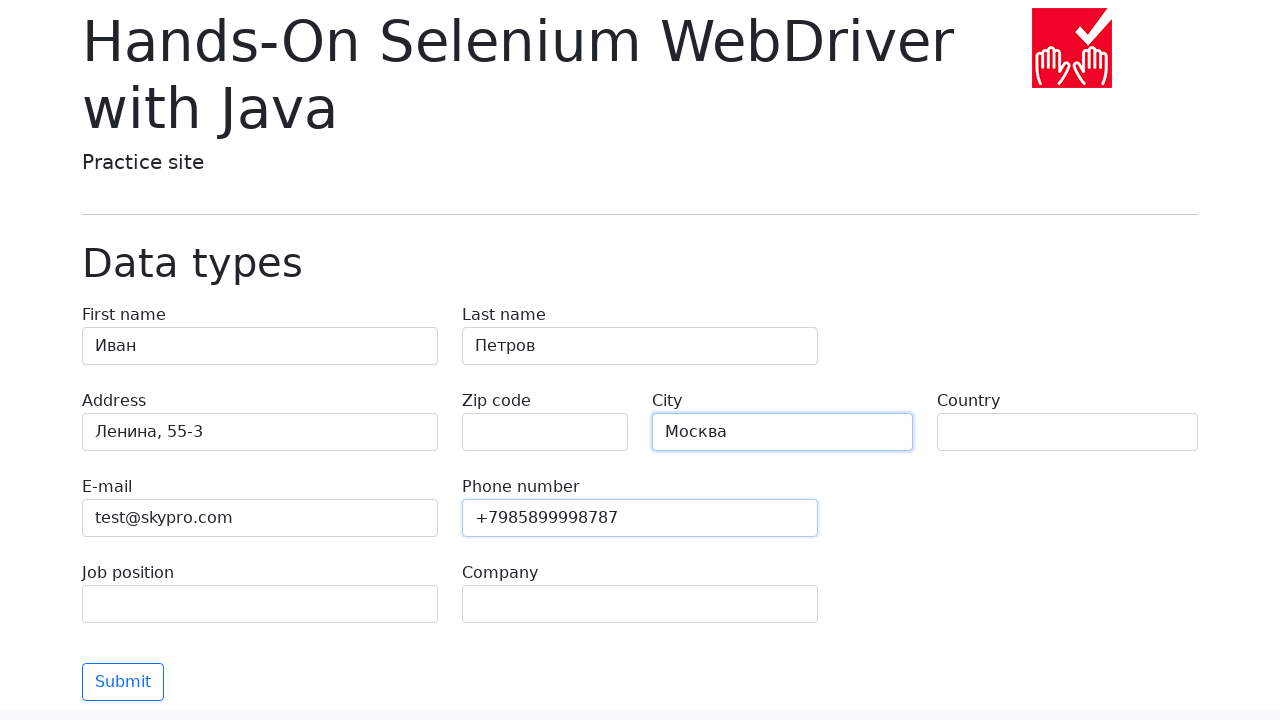

Filled country field with 'Россия' on input[name='country']
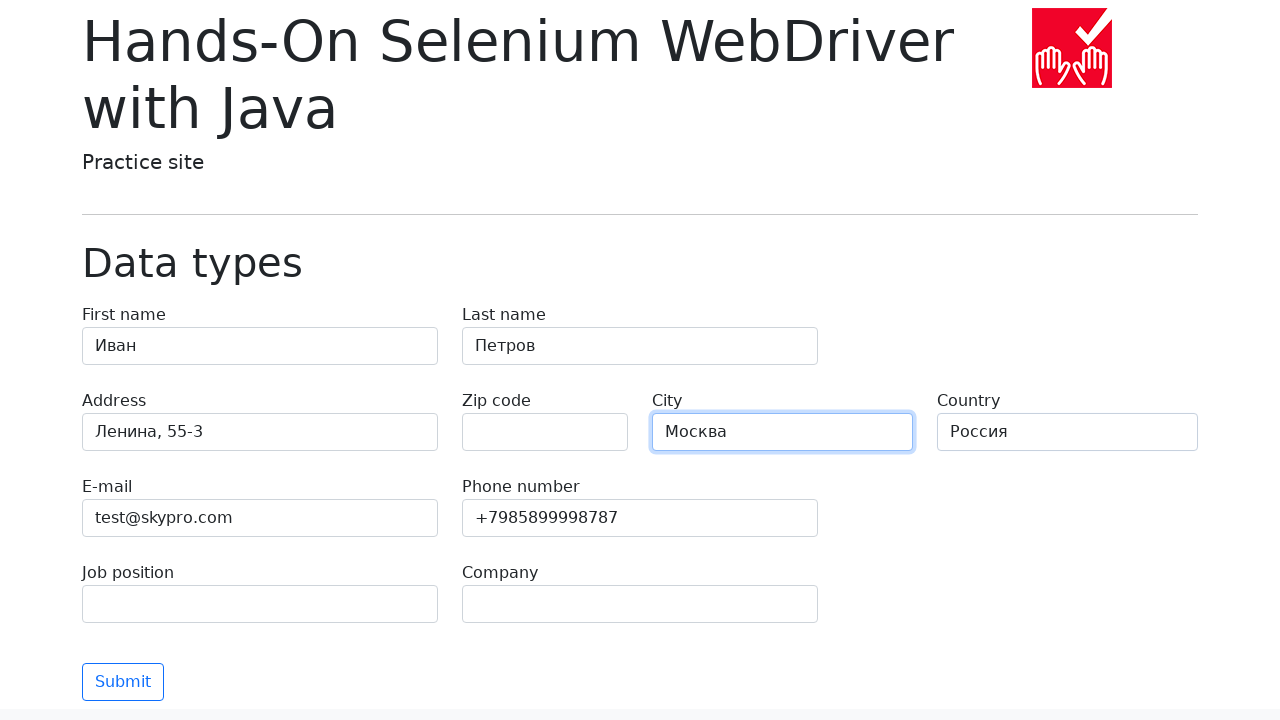

Filled job position field with 'QA' on input[name='job-position']
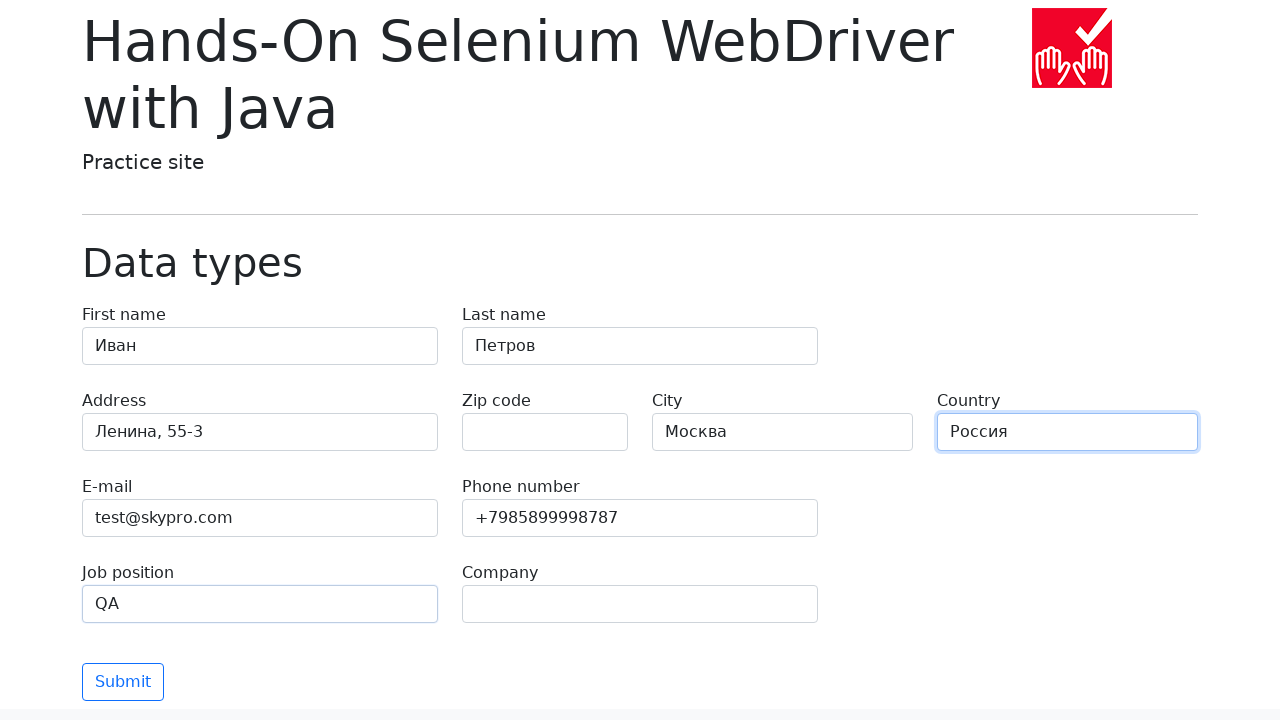

Filled company field with 'SkyPro' on input[name='company']
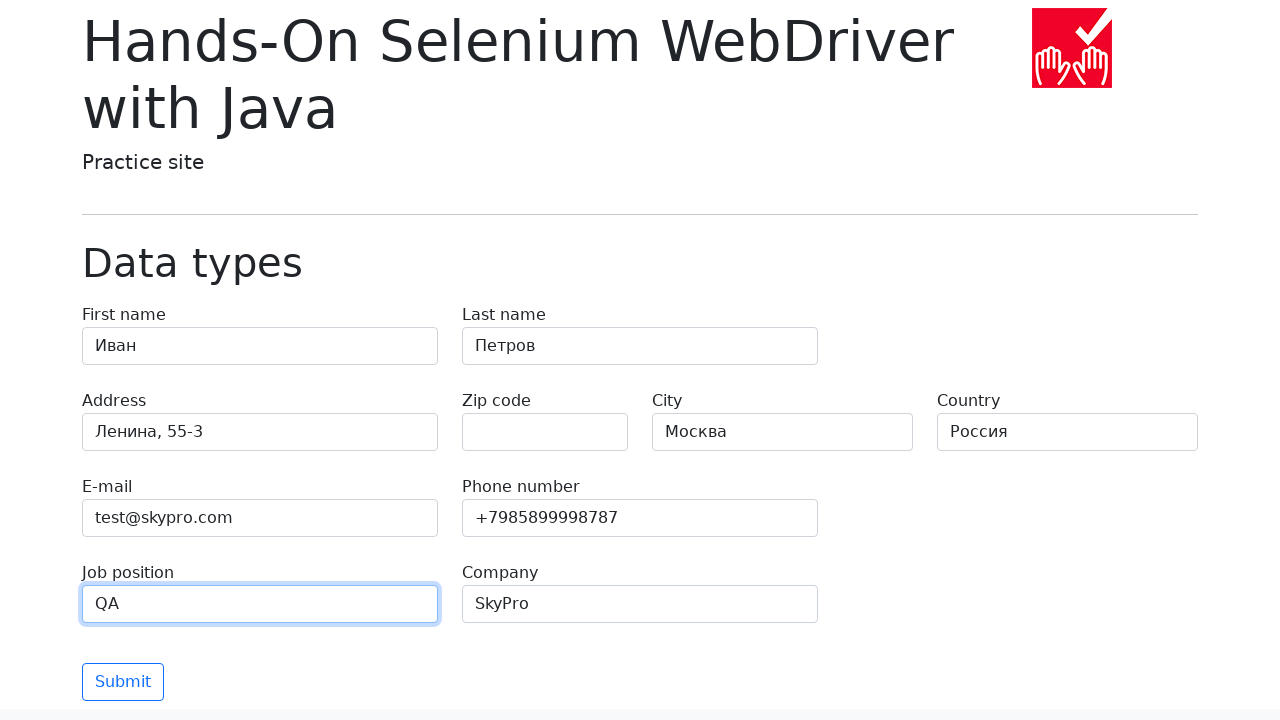

Clicked form submit button at (123, 682) on button[type="submit"]
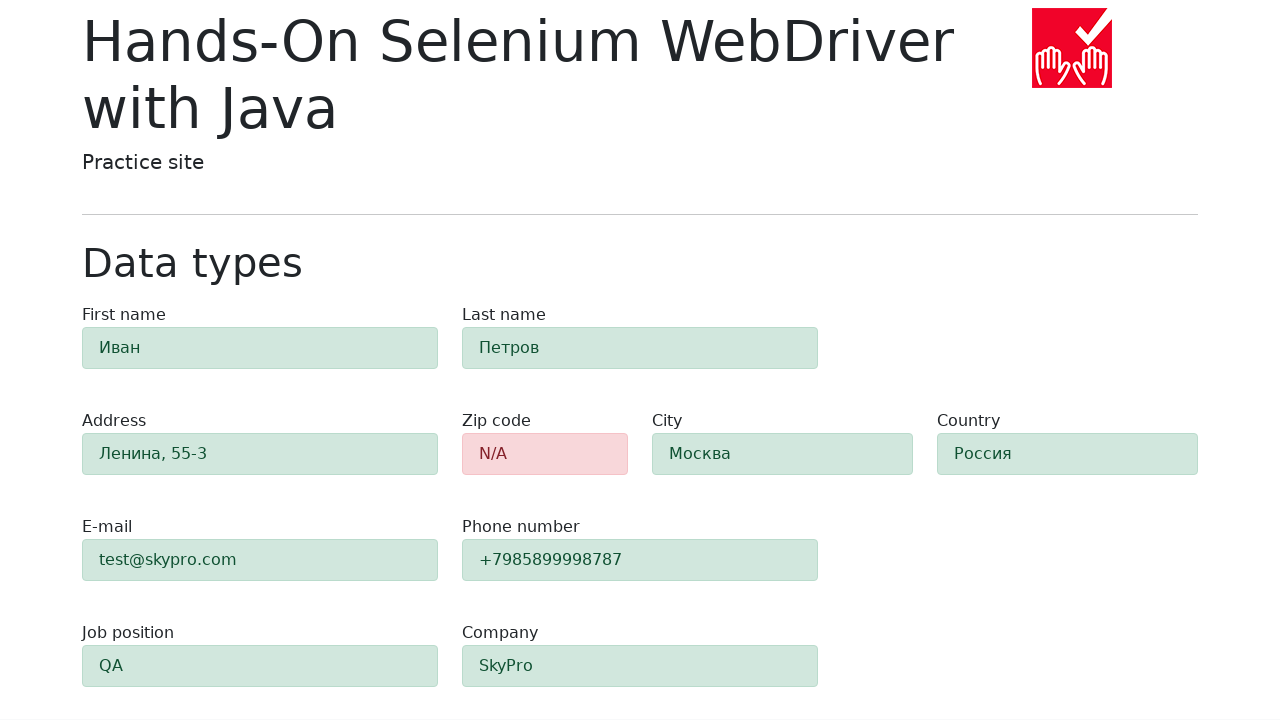

Form validation triggered, zip-code error message appeared
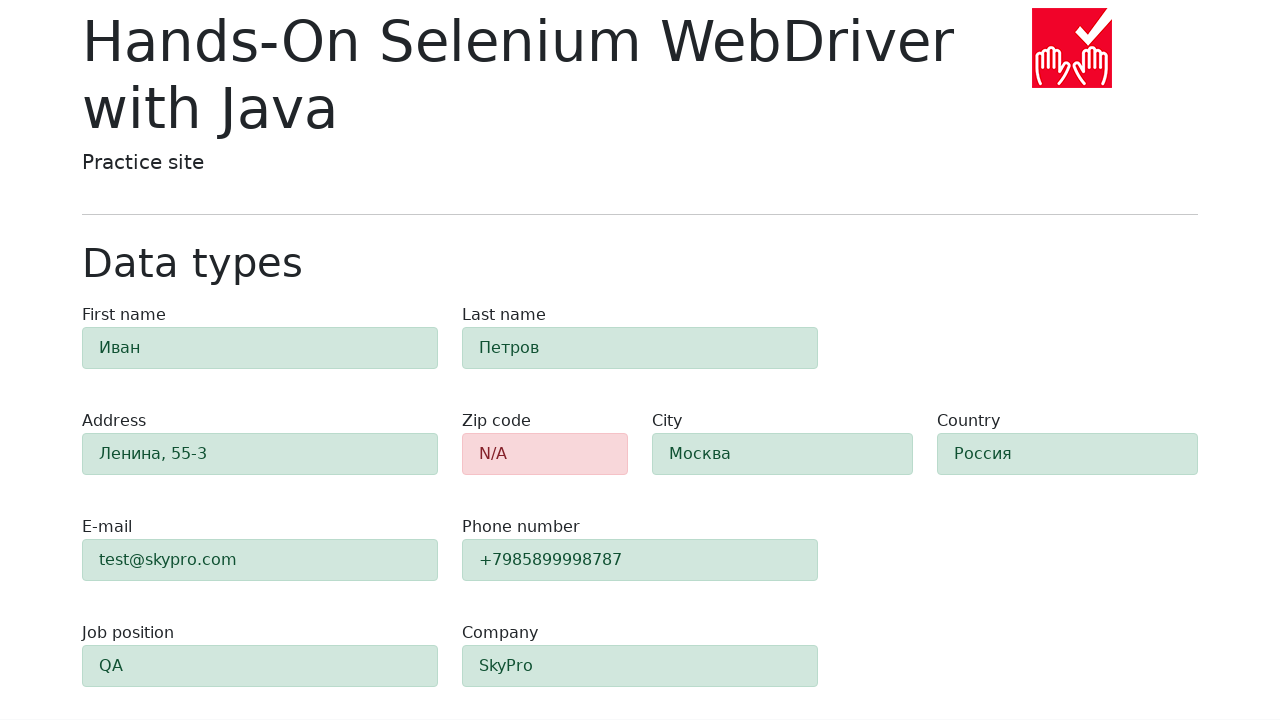

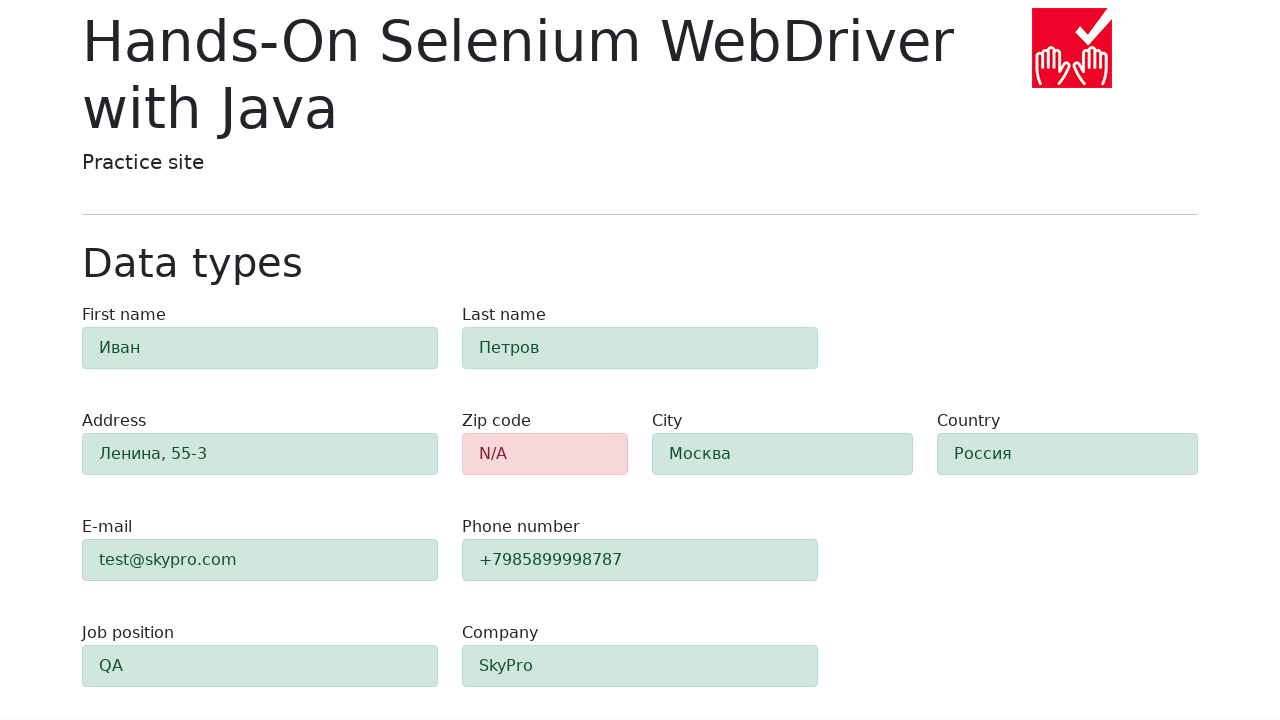